Tests dropdown and multi-select box functionality by selecting options using index-based selection

Starting URL: http://omayo.blogspot.com/

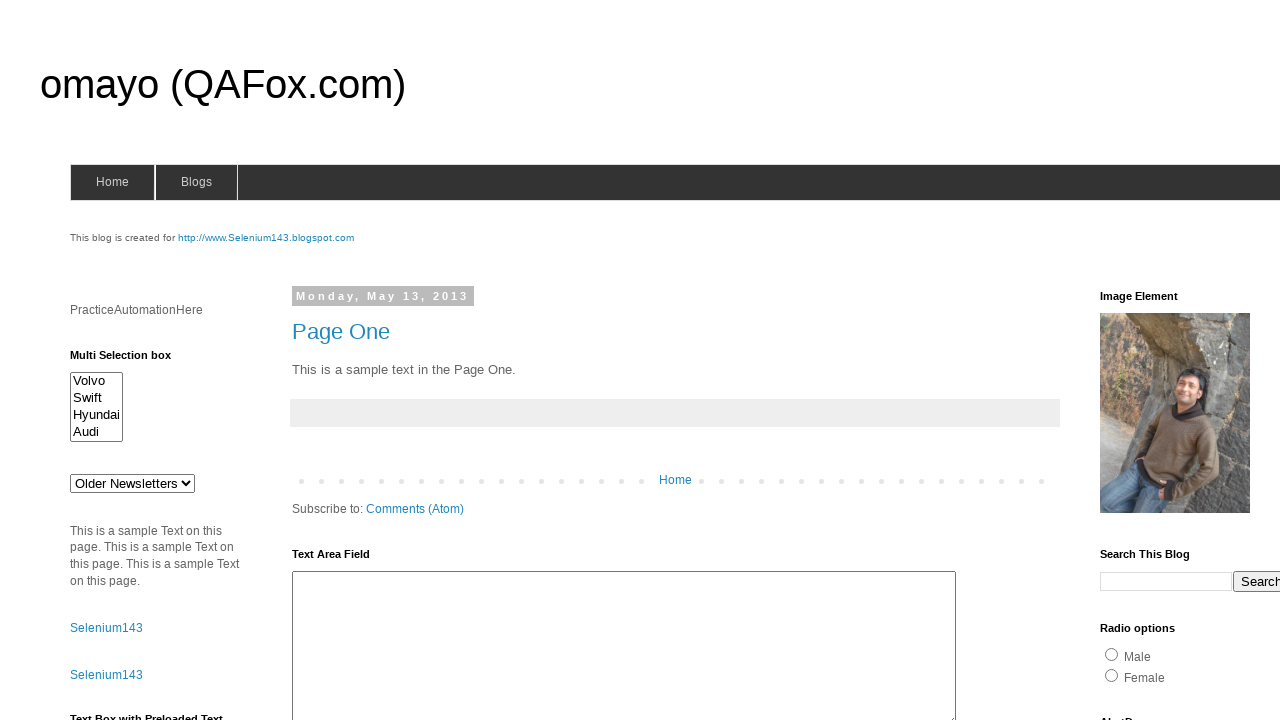

Selected option at index 1 in dropdown field #drop1 on #drop1
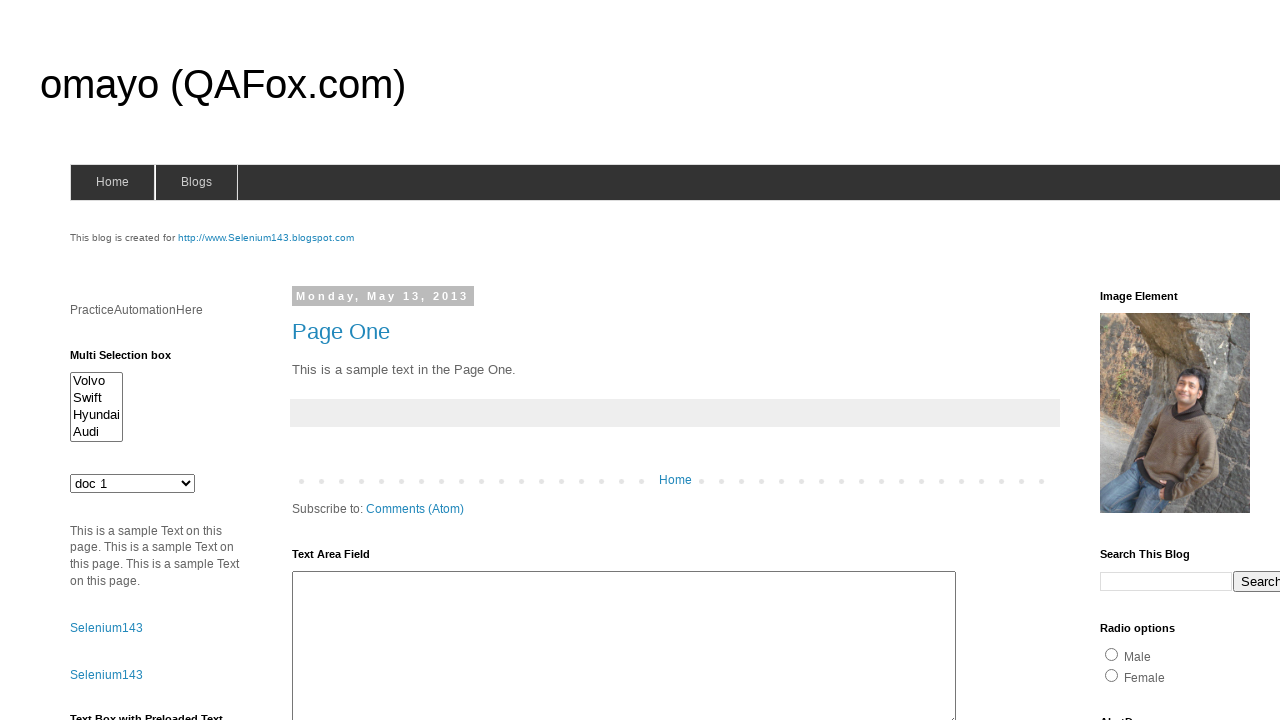

Selected option at index 0 in multi-select box #multiselect1 on #multiselect1
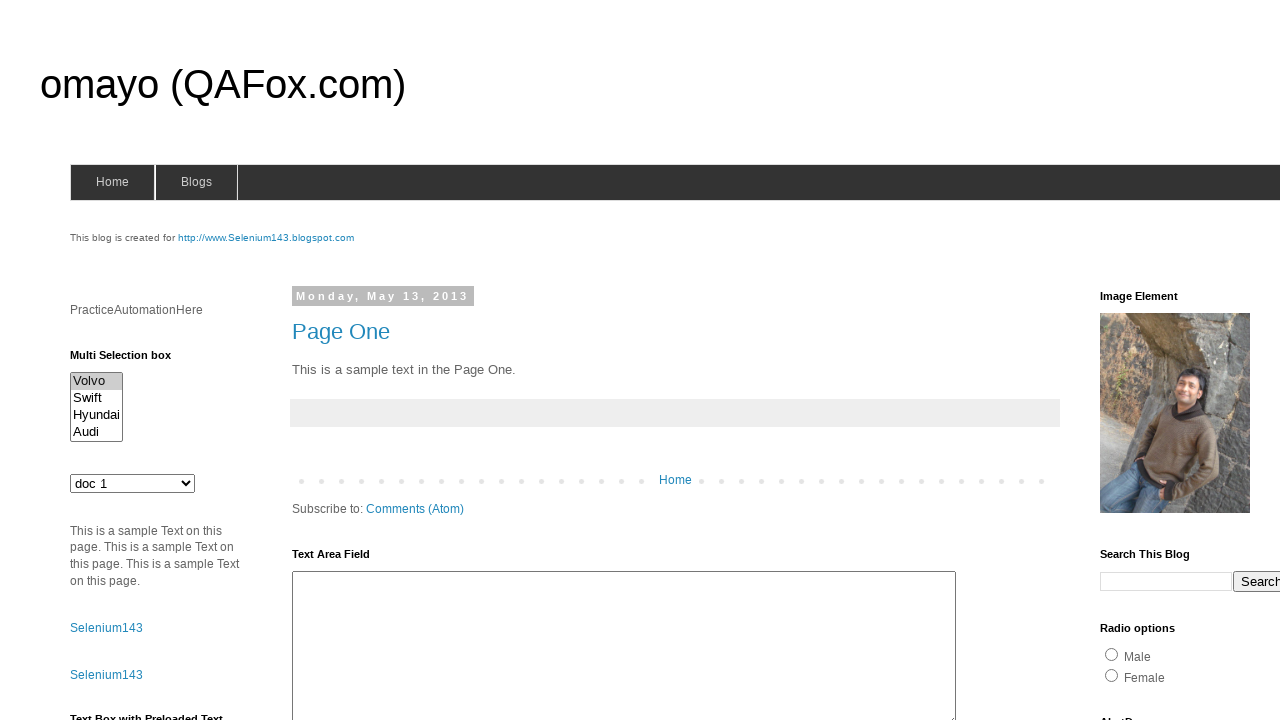

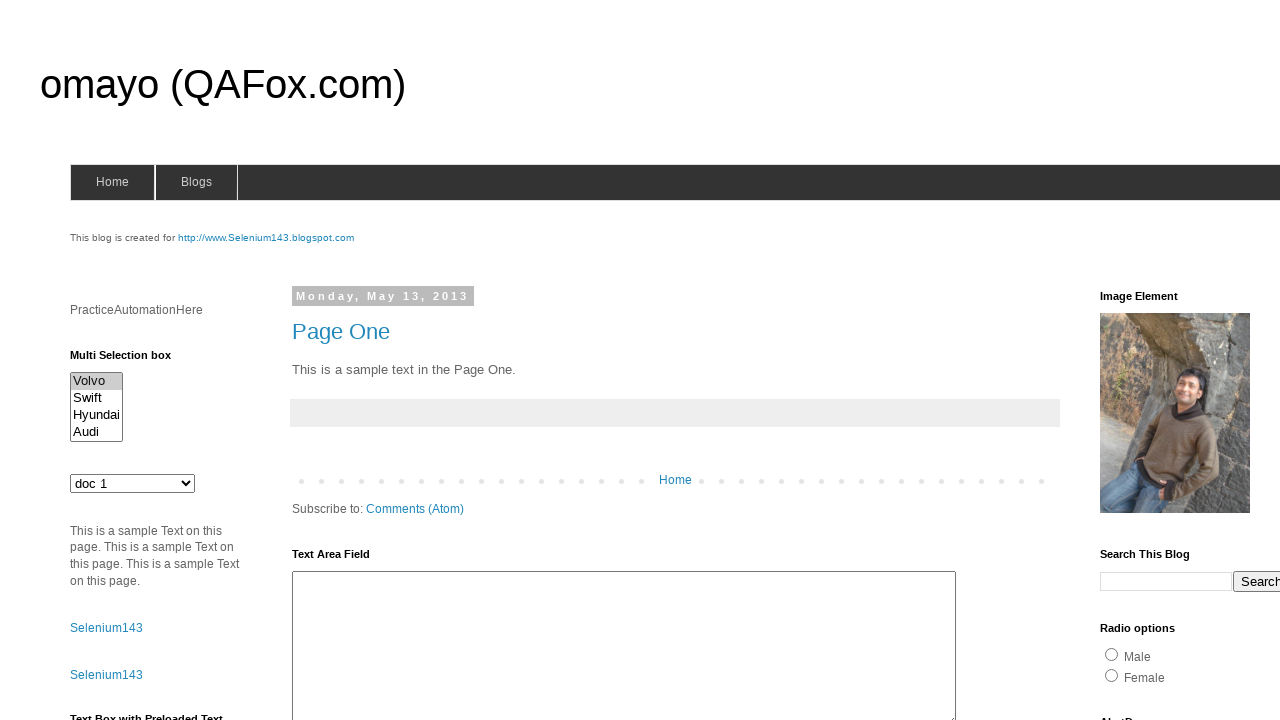